Tests subtraction operation on the calculator by entering 234823 - (-23094823) and verifying the result

Starting URL: https://www.calculator.net/

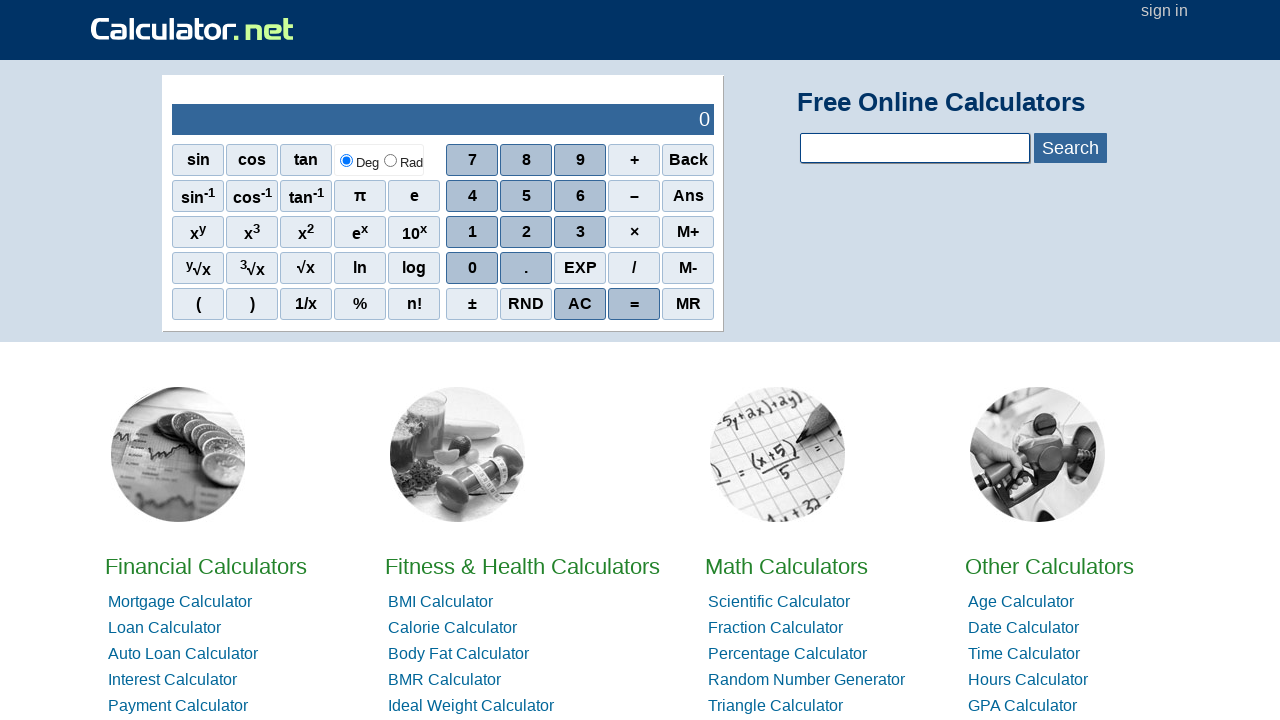

Clicked digit 2 at (526, 232) on xpath=//span[contains(text(),'2')]
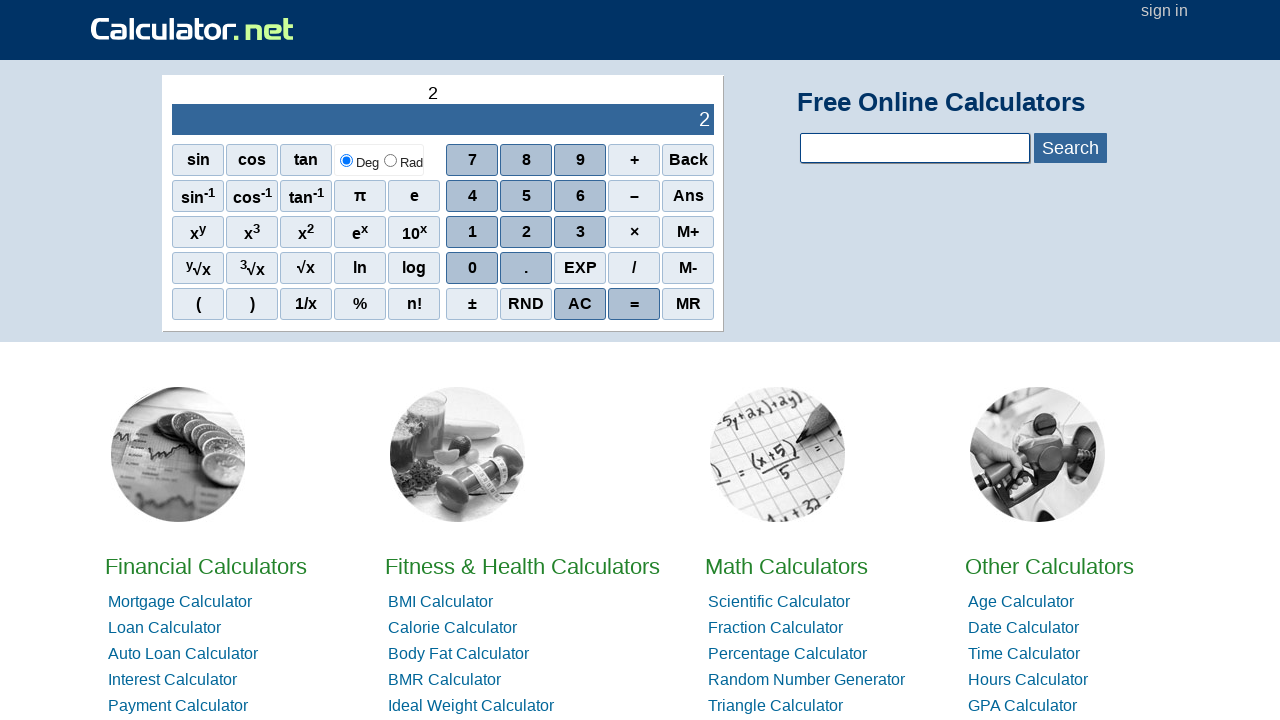

Clicked digit 3 at (580, 232) on xpath=//span[contains(text(),'3')]
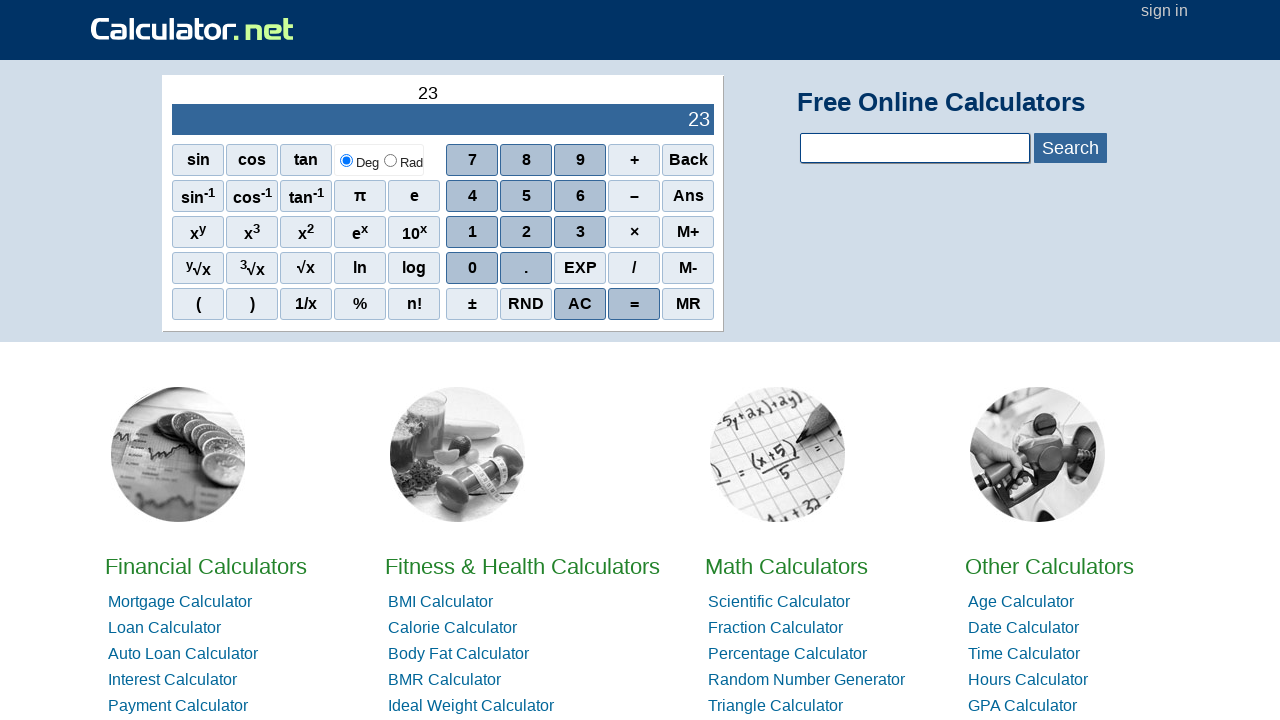

Clicked digit 4 at (472, 196) on xpath=//span[contains(text(),'4')]
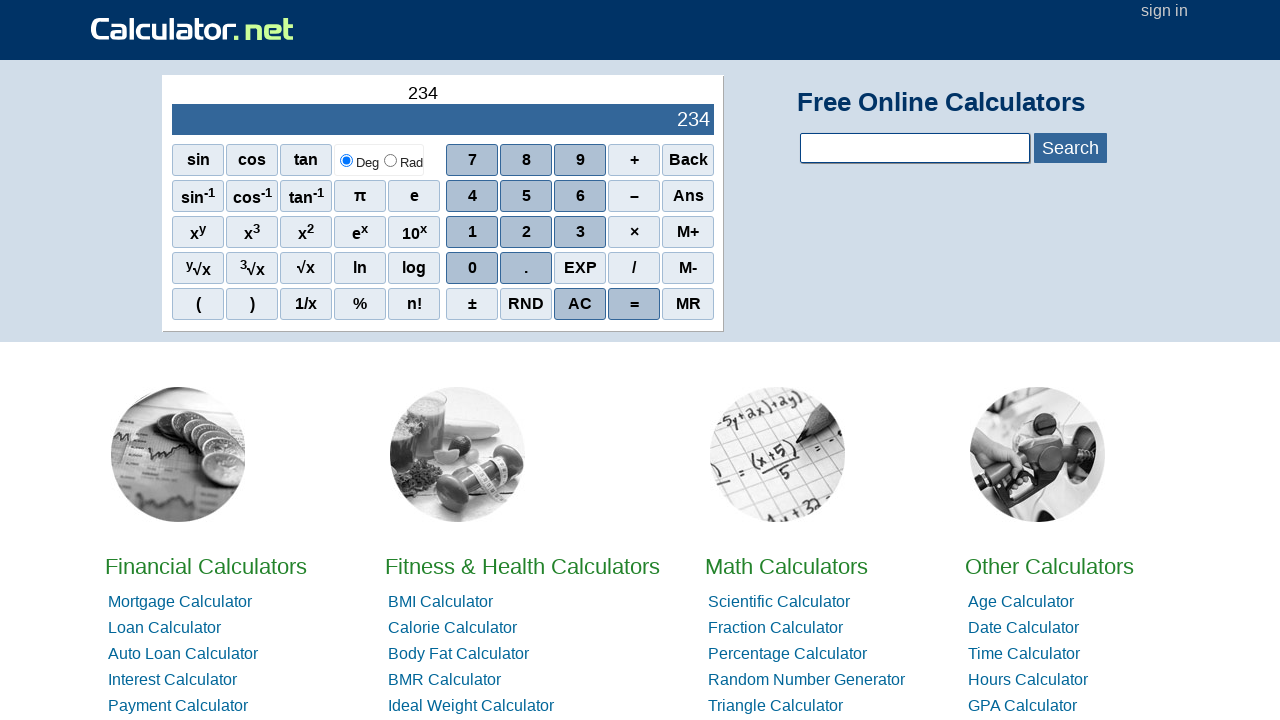

Clicked digit 8 at (526, 160) on xpath=//span[contains(text(),'8')]
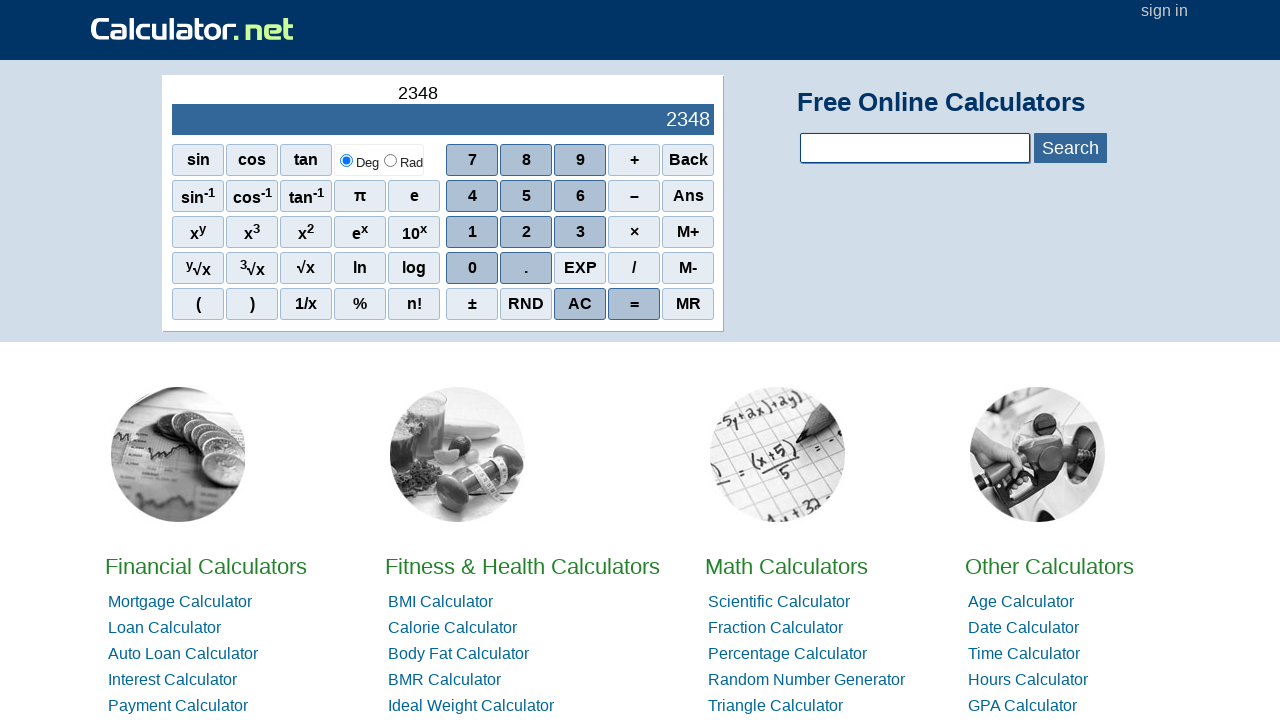

Clicked digit 2 at (526, 232) on xpath=//span[contains(text(),'2')]
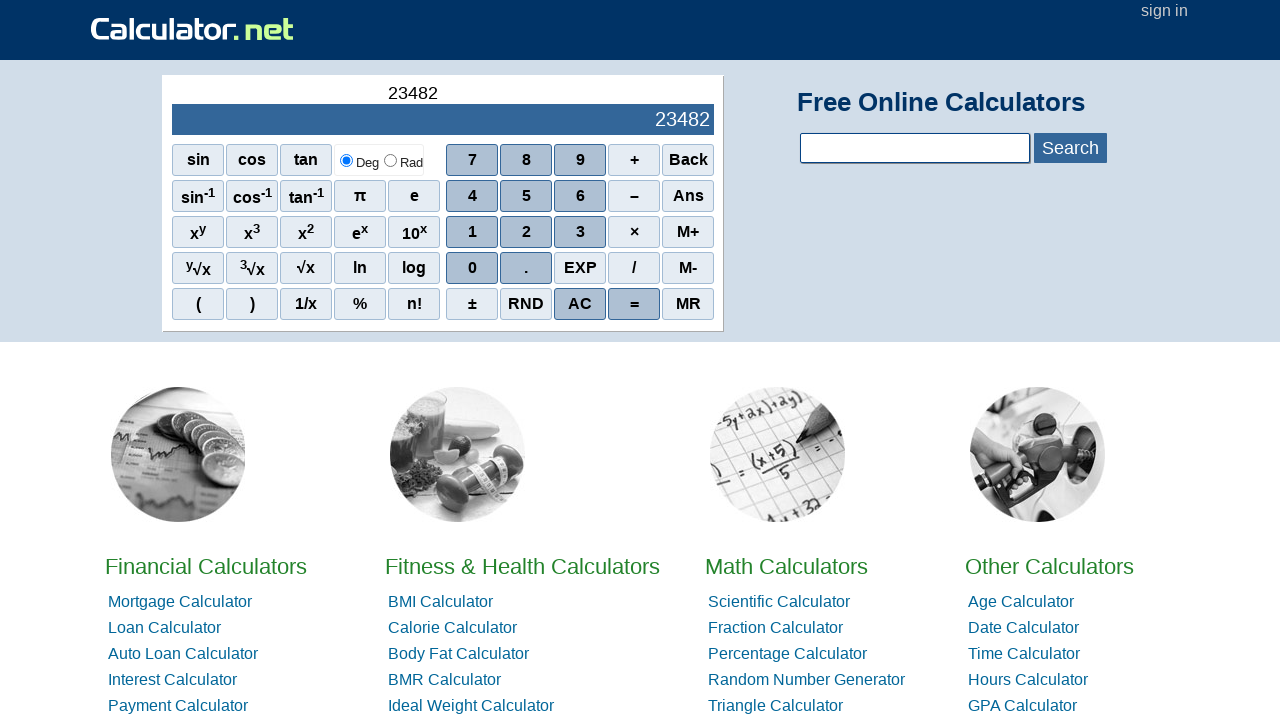

Clicked digit 3 at (580, 232) on xpath=//span[contains(text(),'3')]
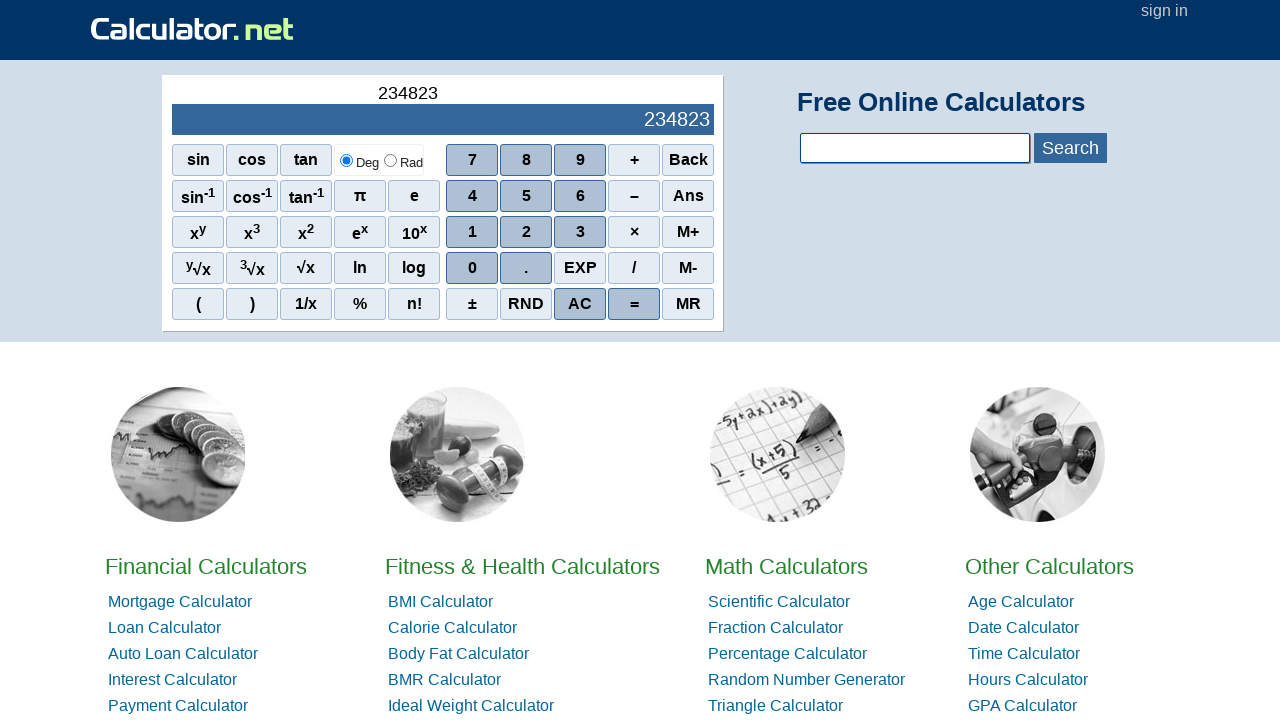

Clicked minus operator (first time for subtraction) at (634, 196) on xpath=//span[contains(text(),'–')]
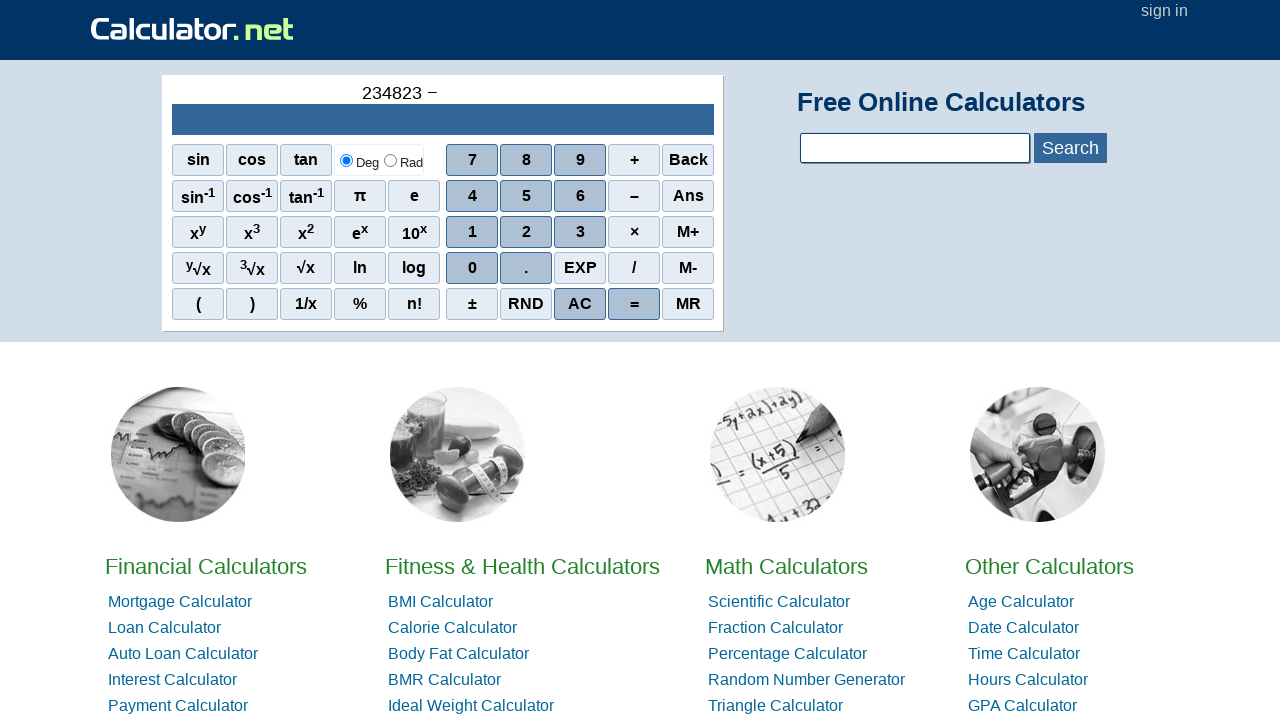

Clicked minus operator (second time for negative number) at (634, 196) on xpath=//span[contains(text(),'–')]
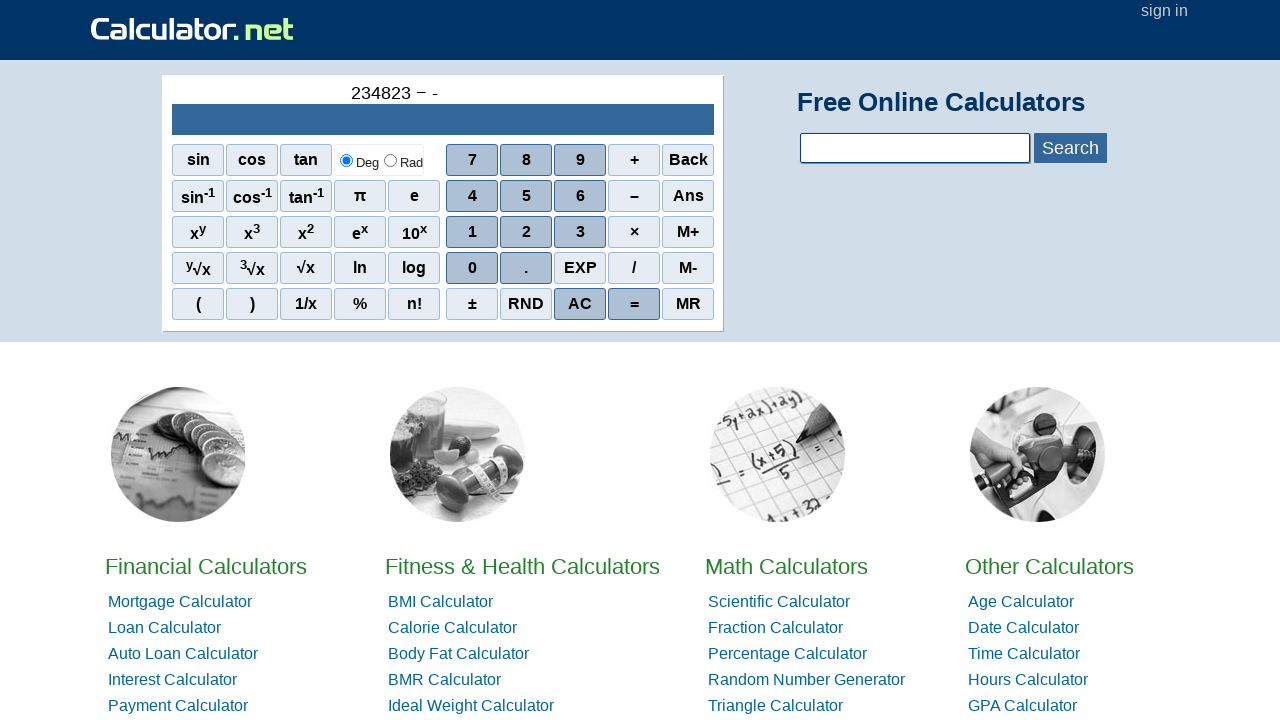

Clicked digit 2 at (526, 232) on xpath=//span[contains(text(),'2')]
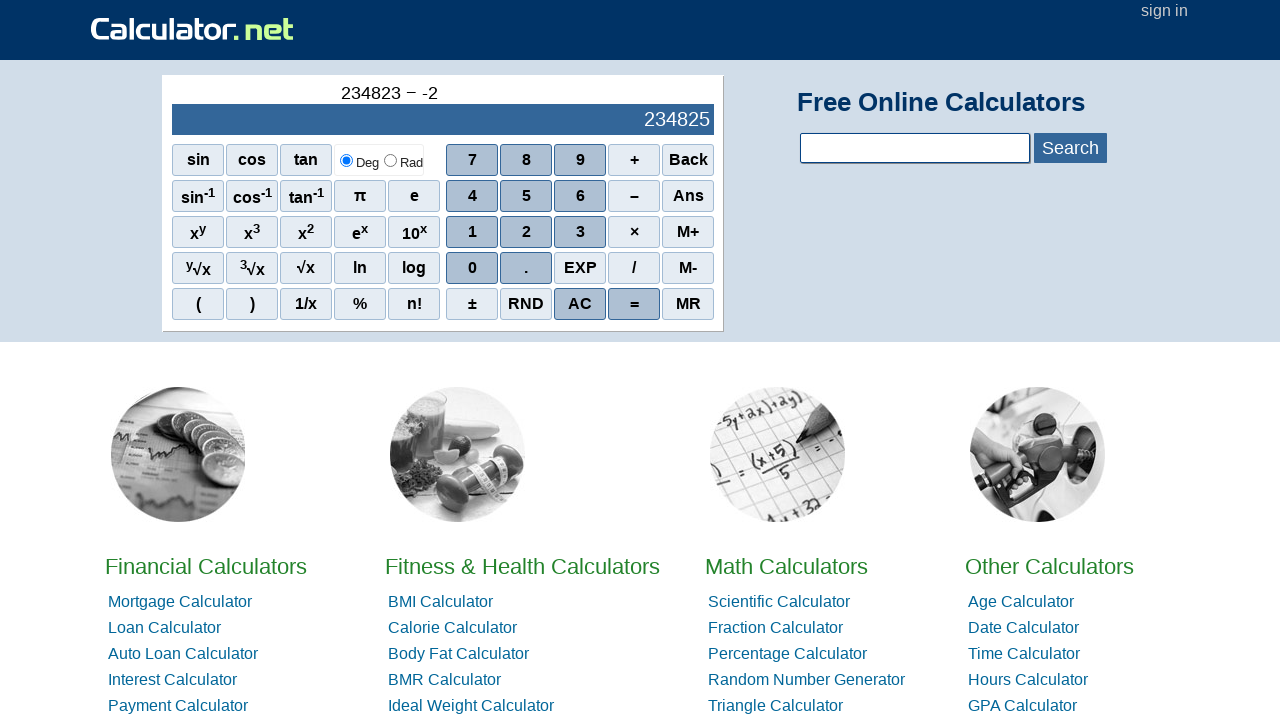

Clicked digit 3 at (580, 232) on xpath=//span[contains(text(),'3')]
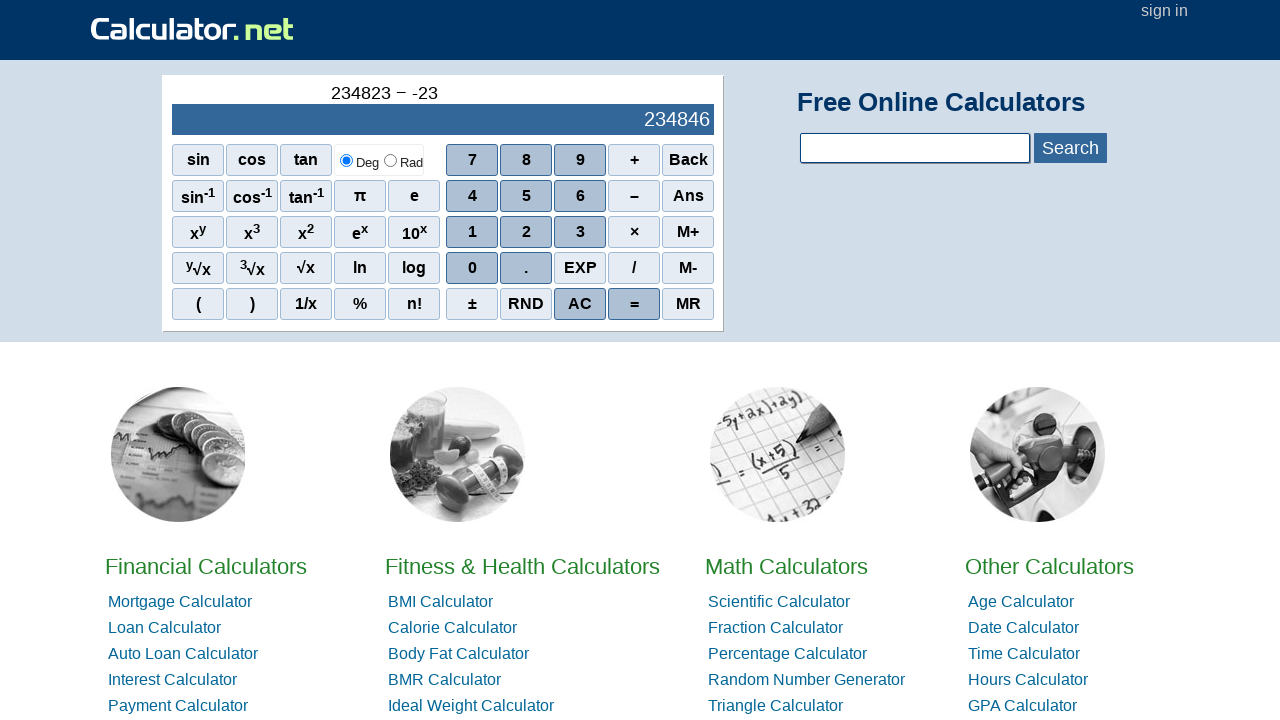

Clicked digit 0 at (472, 268) on xpath=//tbody/tr[2]/td[2]/div[1]/div[4]/span[1]
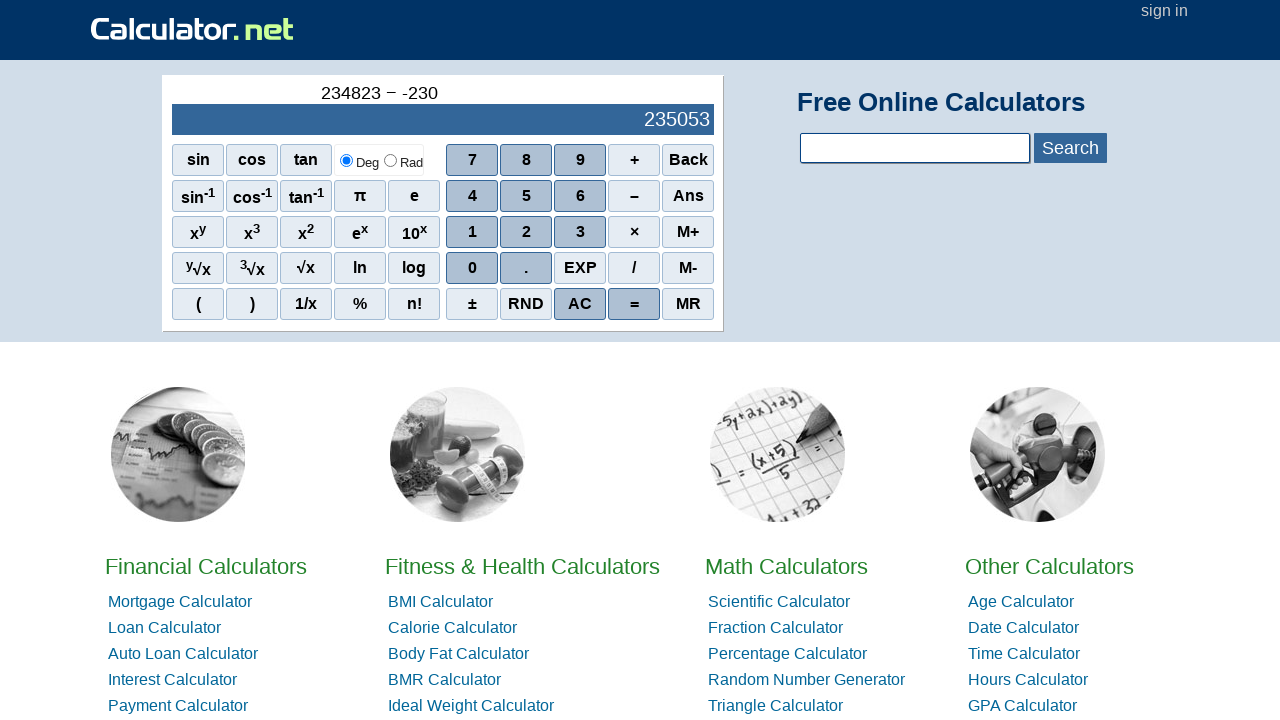

Clicked digit 9 at (580, 160) on xpath=//span[contains(text(),'9')]
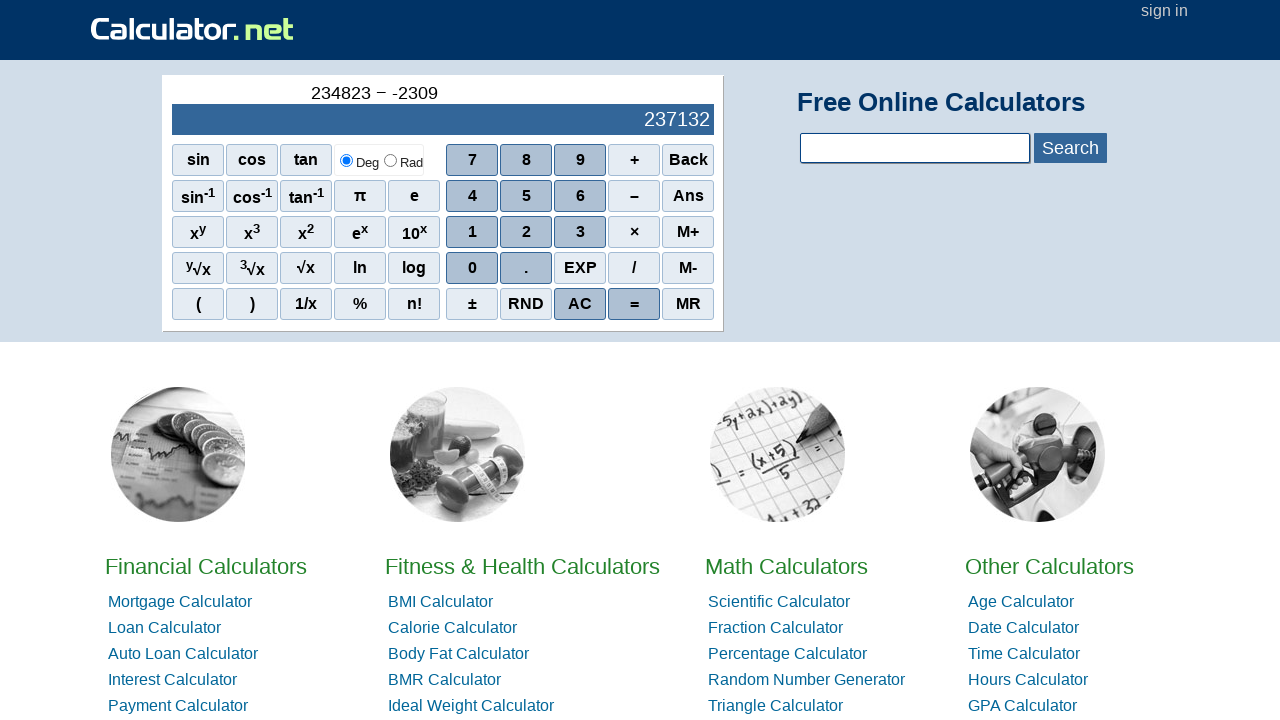

Clicked digit 4 at (472, 196) on xpath=//span[contains(text(),'4')]
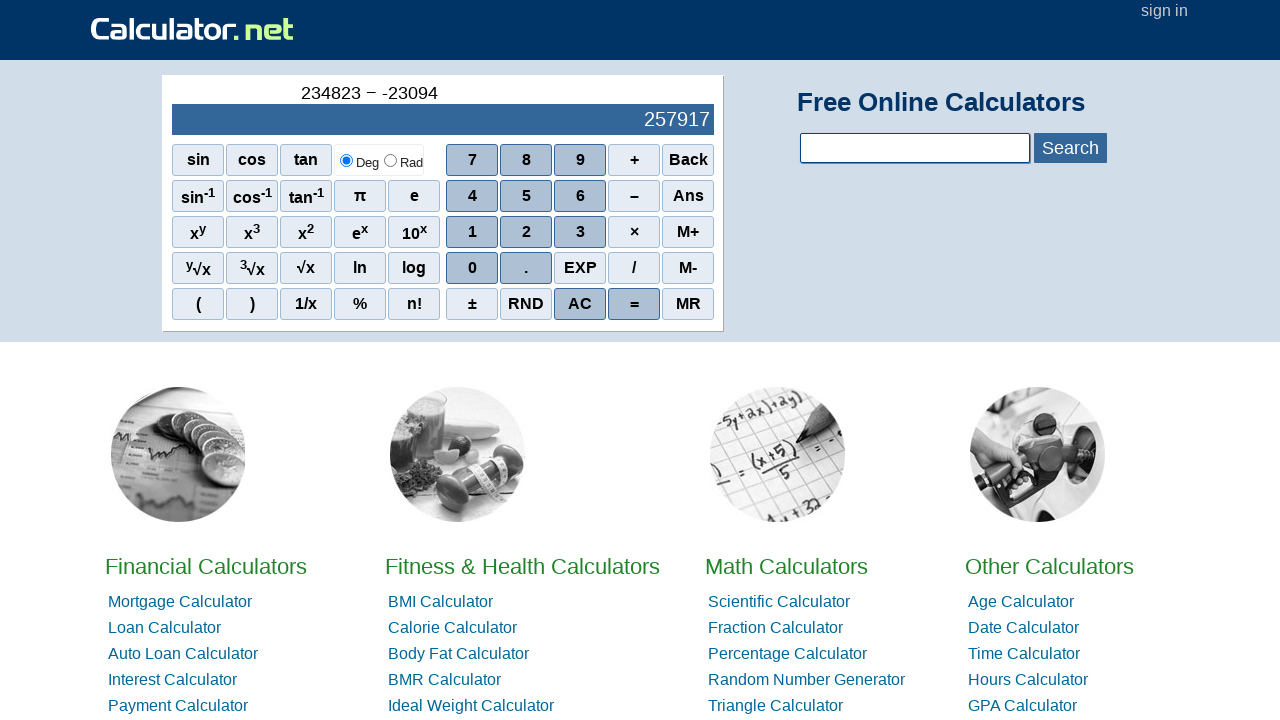

Clicked digit 8 at (526, 160) on xpath=//span[contains(text(),'8')]
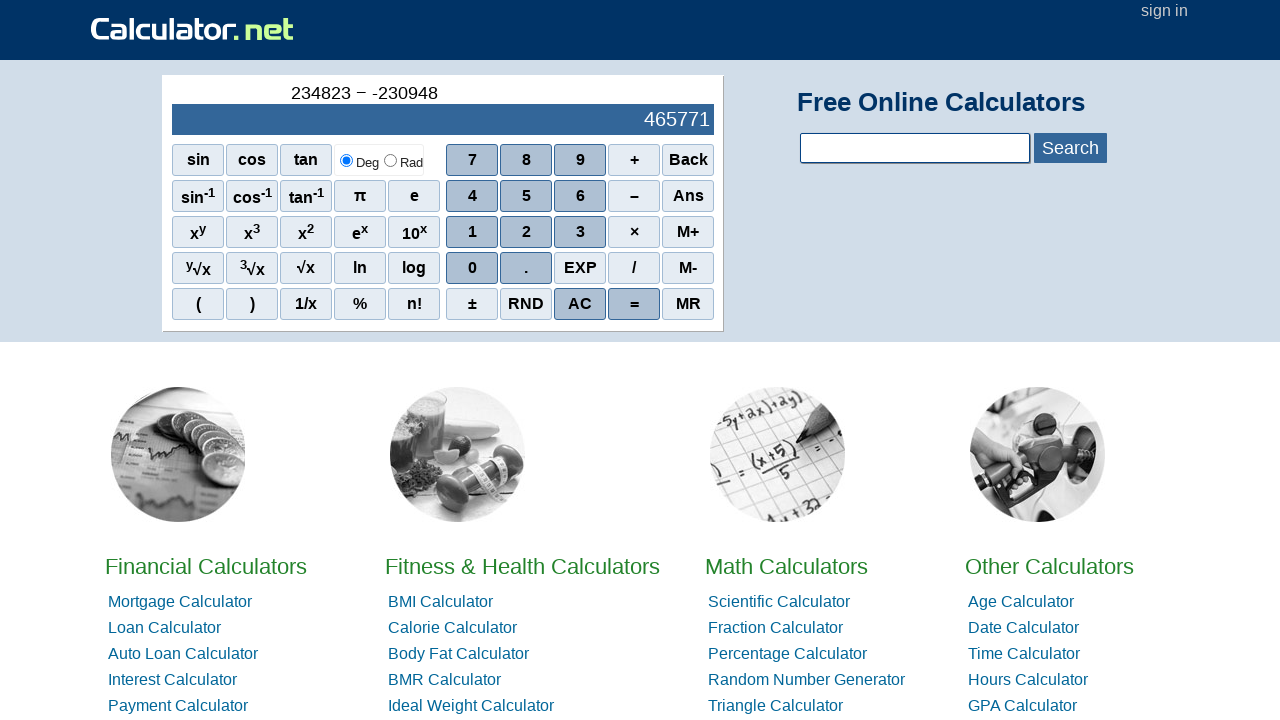

Clicked digit 2 at (526, 232) on xpath=//span[contains(text(),'2')]
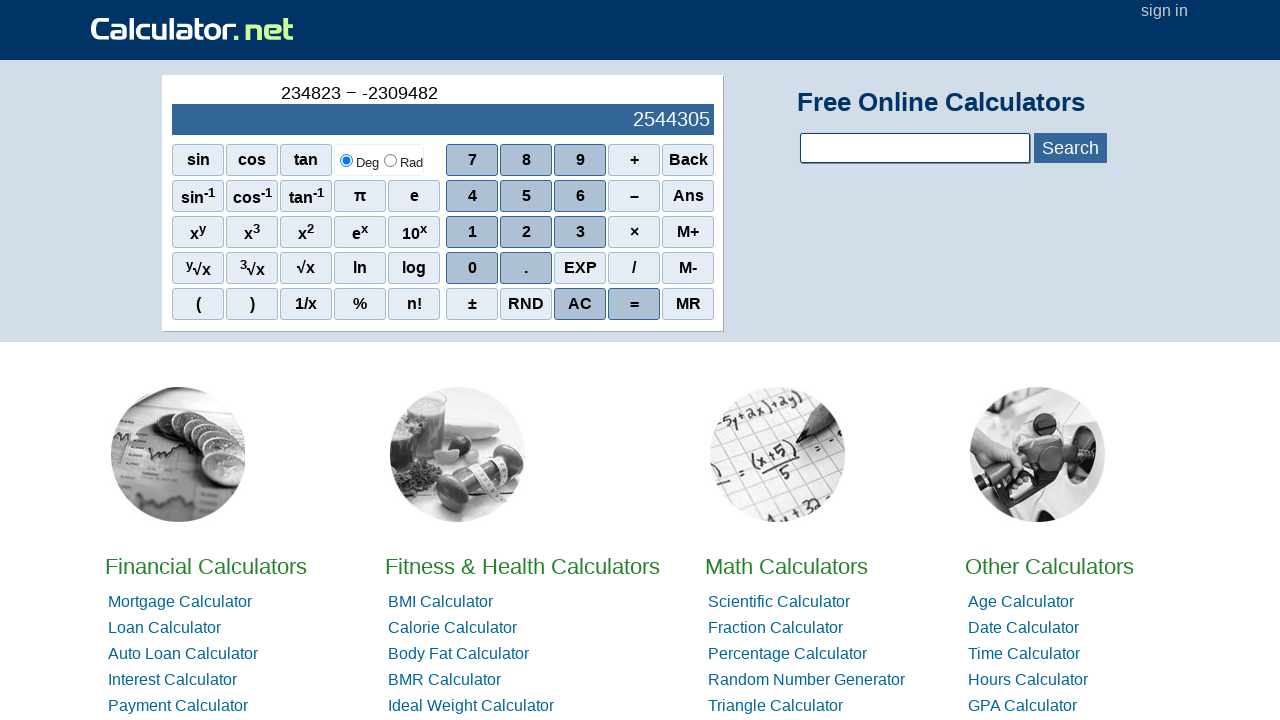

Clicked digit 3 at (580, 232) on xpath=//span[contains(text(),'3')]
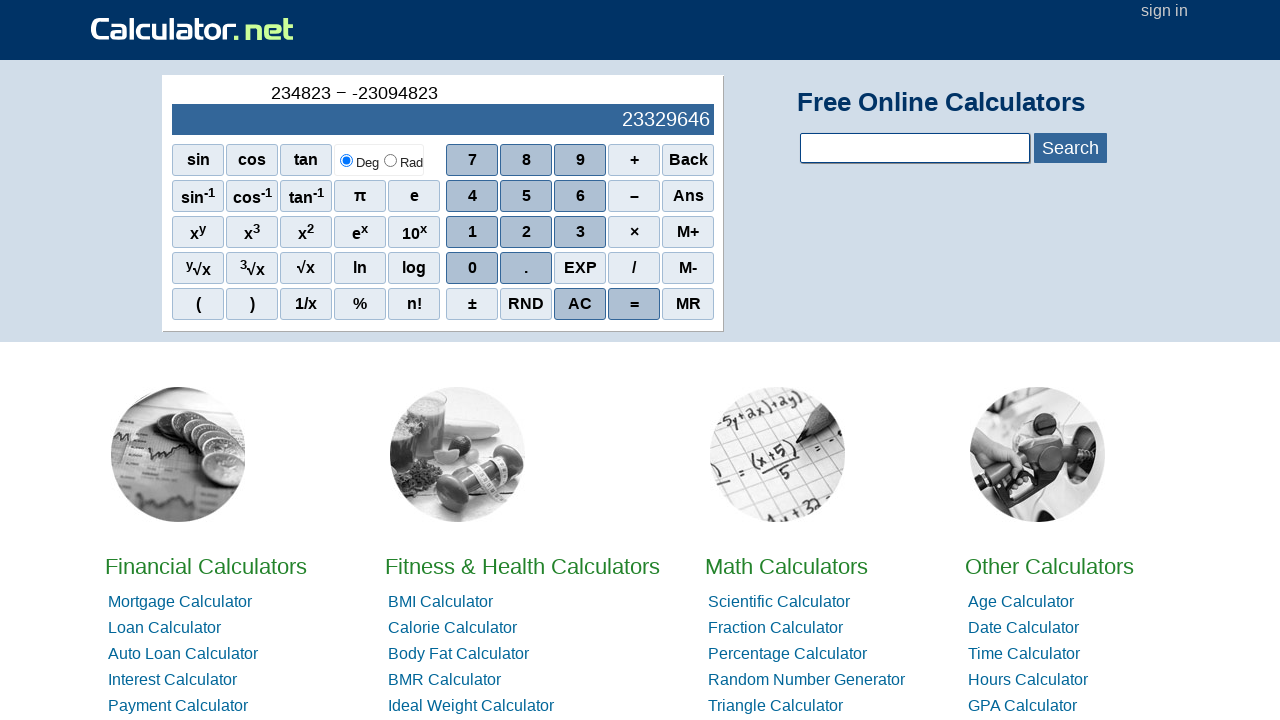

Clicked equals button to calculate subtraction result at (634, 304) on xpath=//span[contains(text(),'=')]
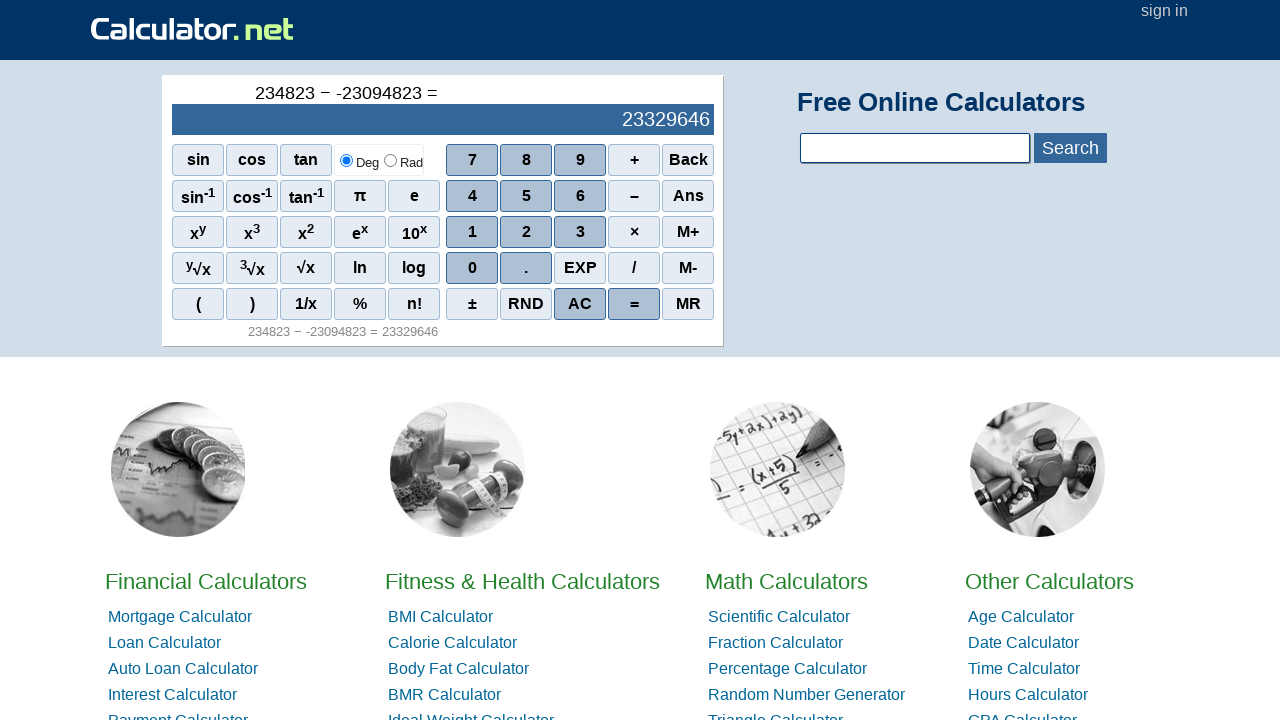

Verified result is displayed in calculator output
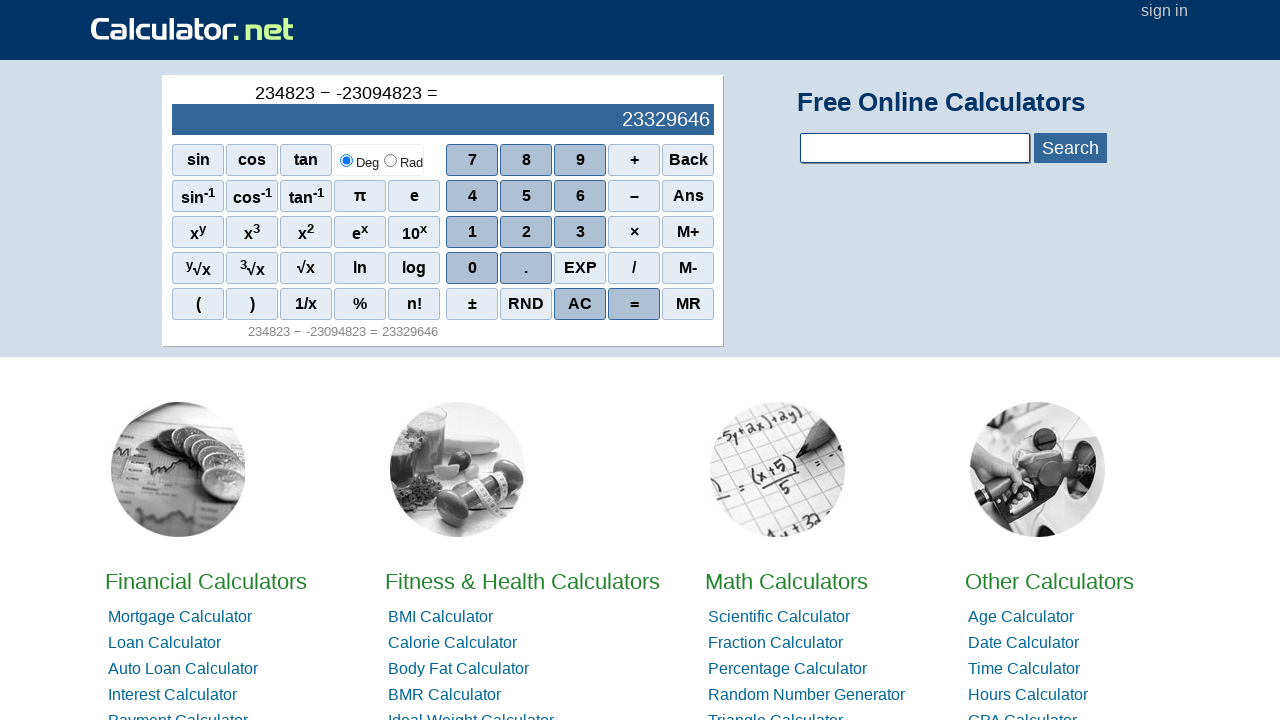

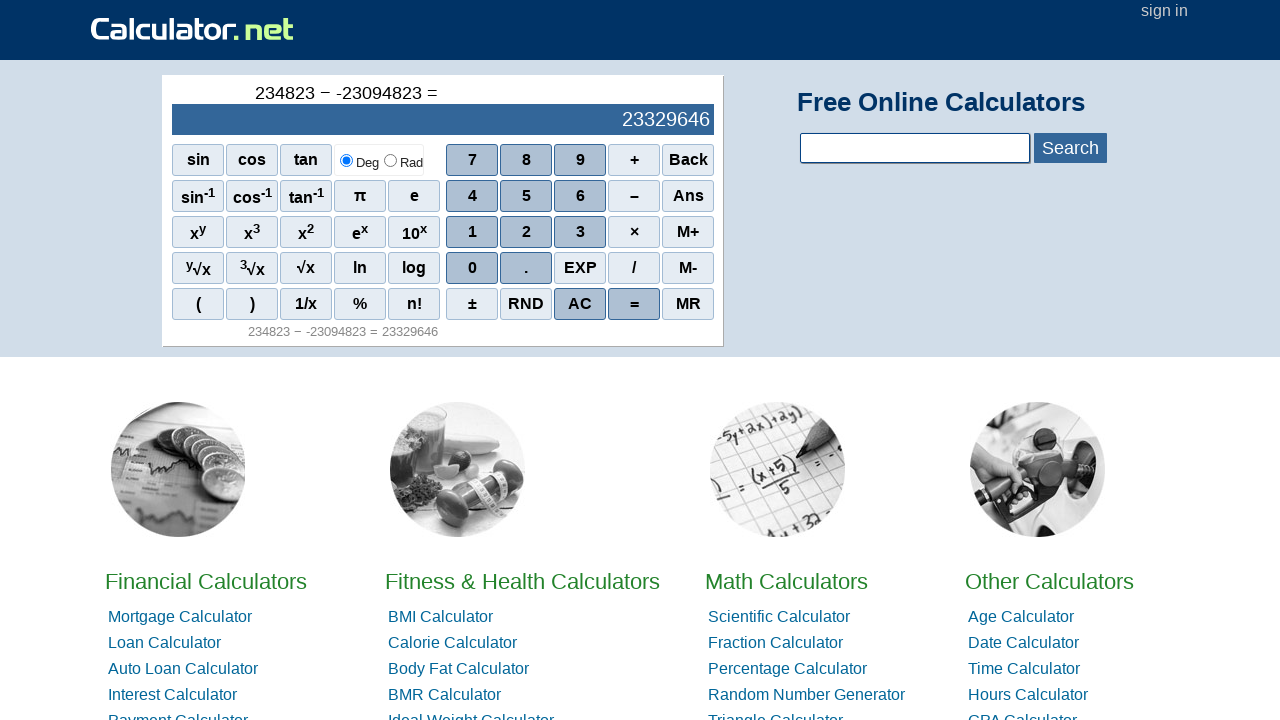